Searches for phone records by entering a date range and downloads the results

Starting URL: http://wapp.mpce.mp.br/DeconAntiMarketing/visao/con_Telefones.aspx

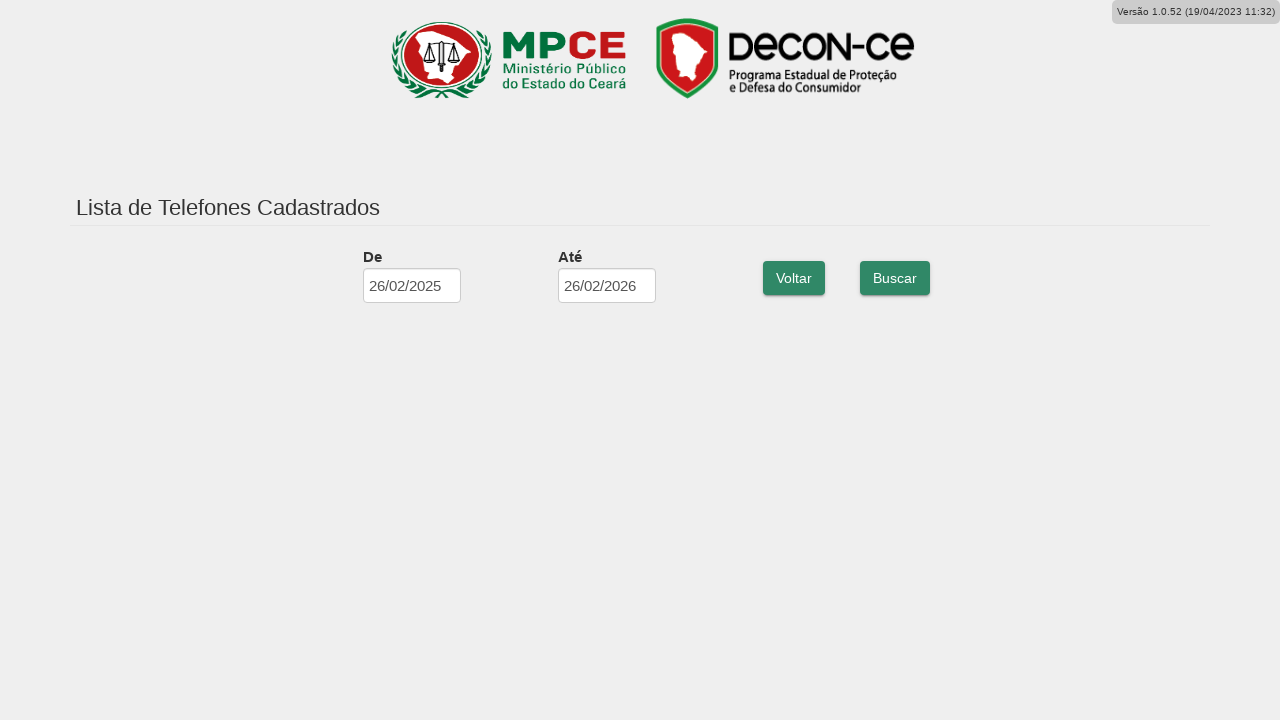

Cleared the start date field on #ContentPlaceHolder1_txtDtIni
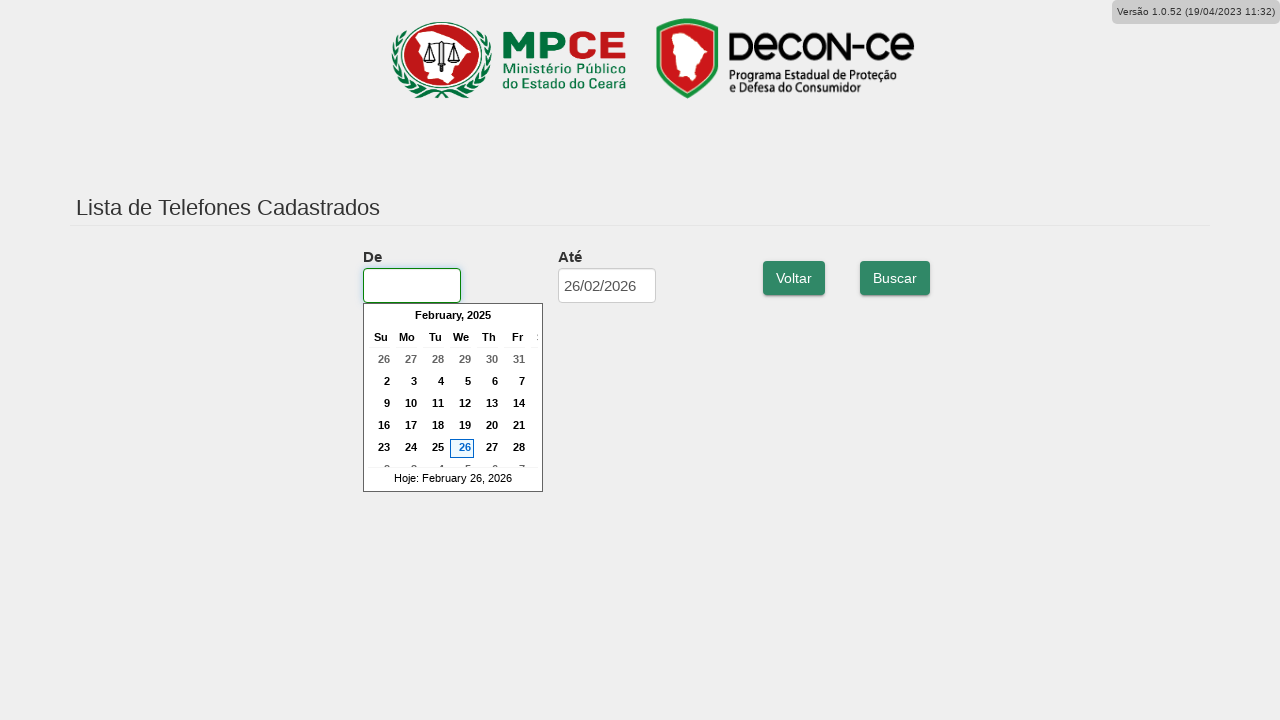

Filled start date field with 01/01/2000 on #ContentPlaceHolder1_txtDtIni
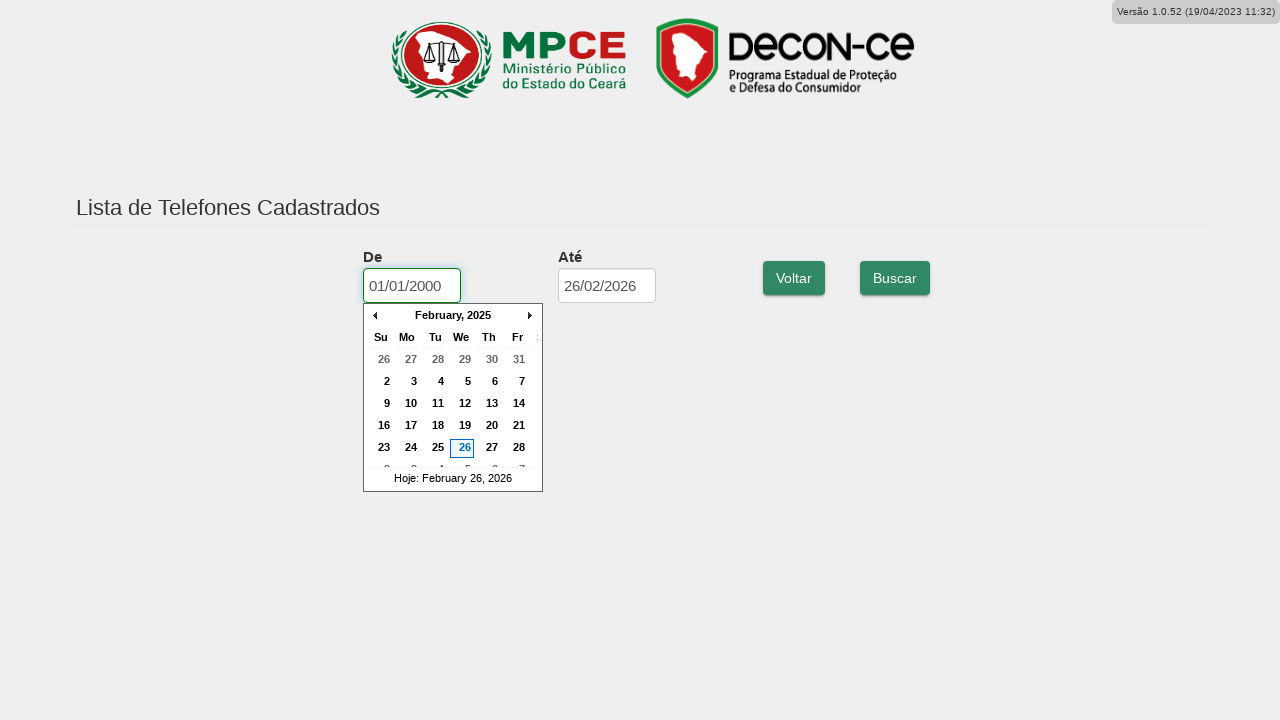

Cleared the end date field on #ContentPlaceHolder1_txtDtFim
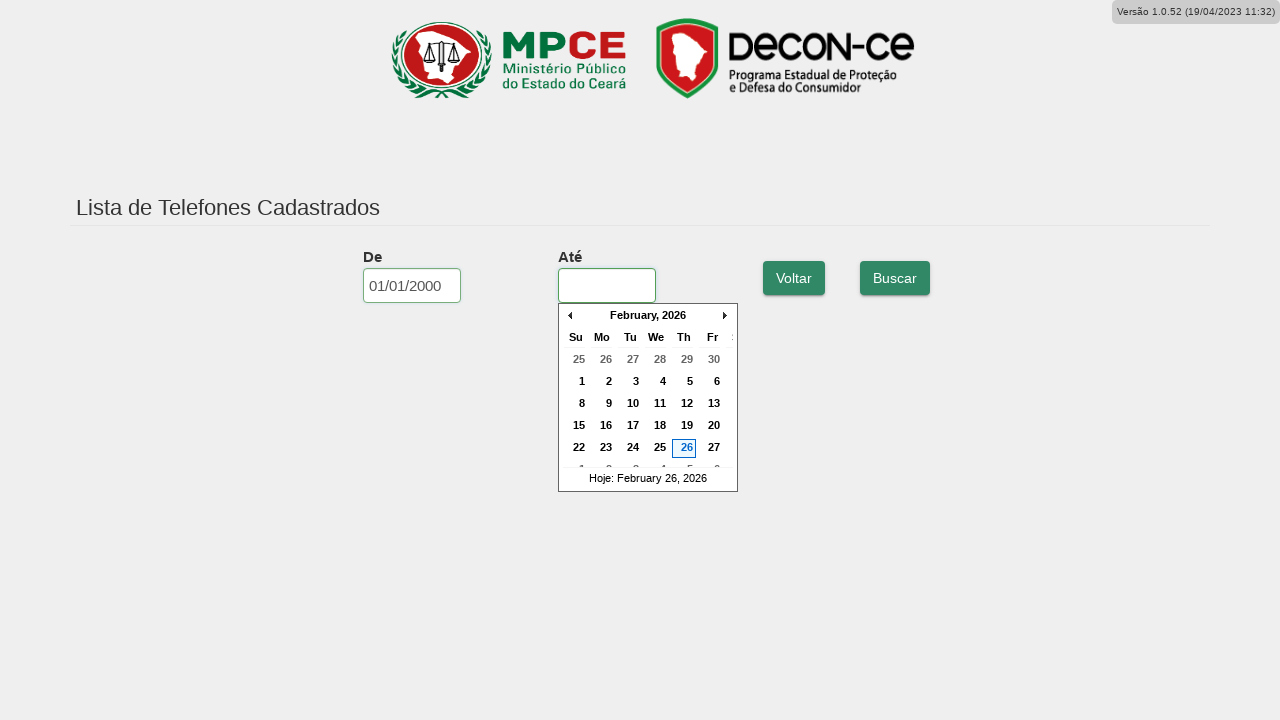

Filled end date field with current date 26/02/2026 on #ContentPlaceHolder1_txtDtFim
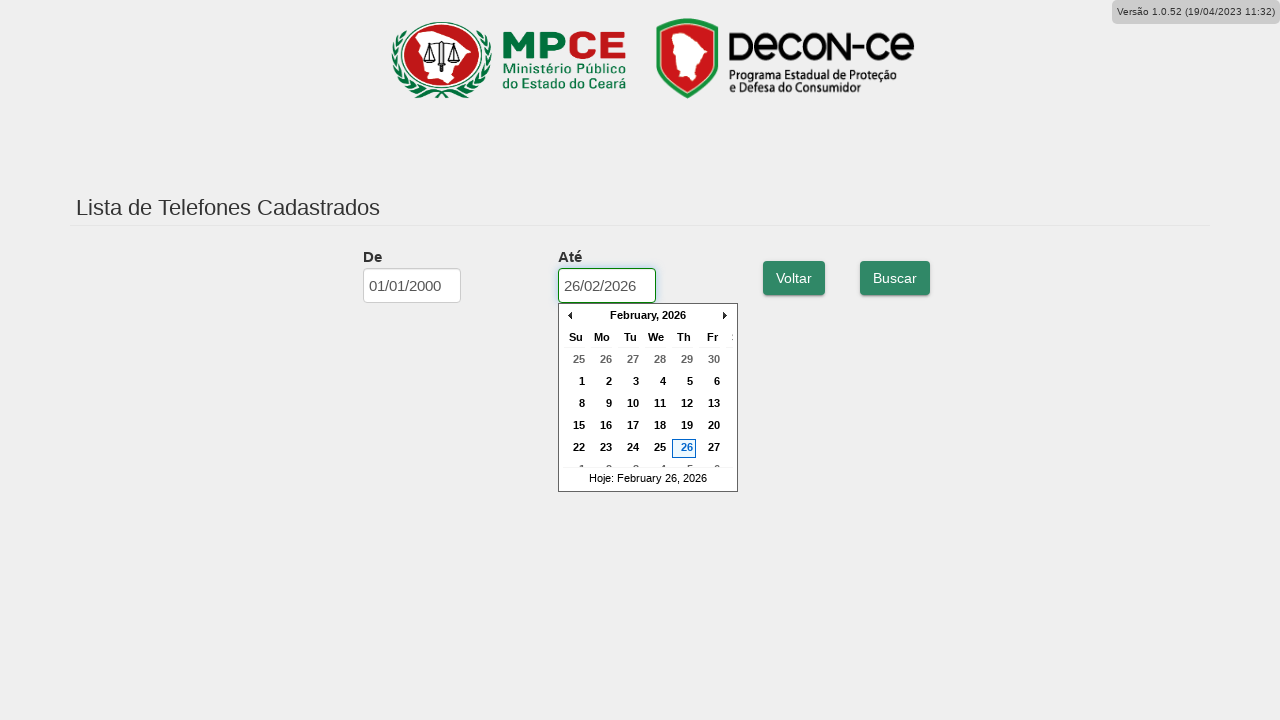

Clicked the search button to query phone records at (895, 278) on #ContentPlaceHolder1_btnBuscar
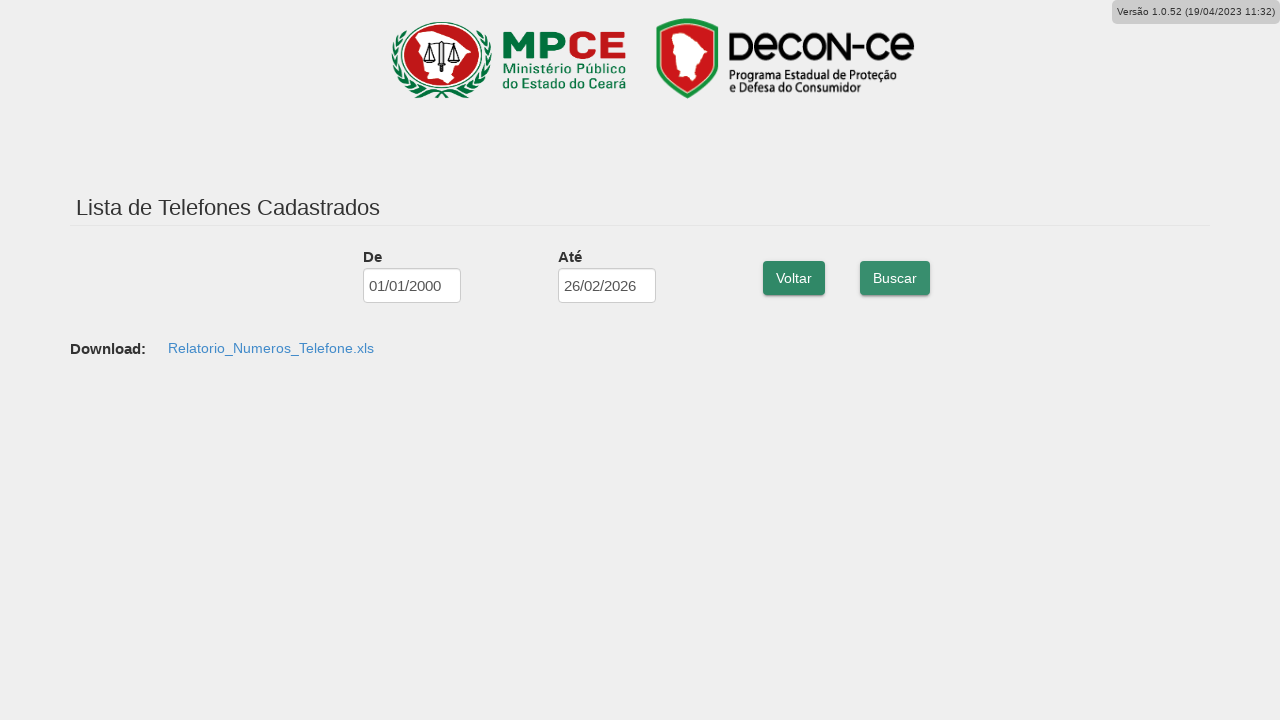

Download link appeared and became visible
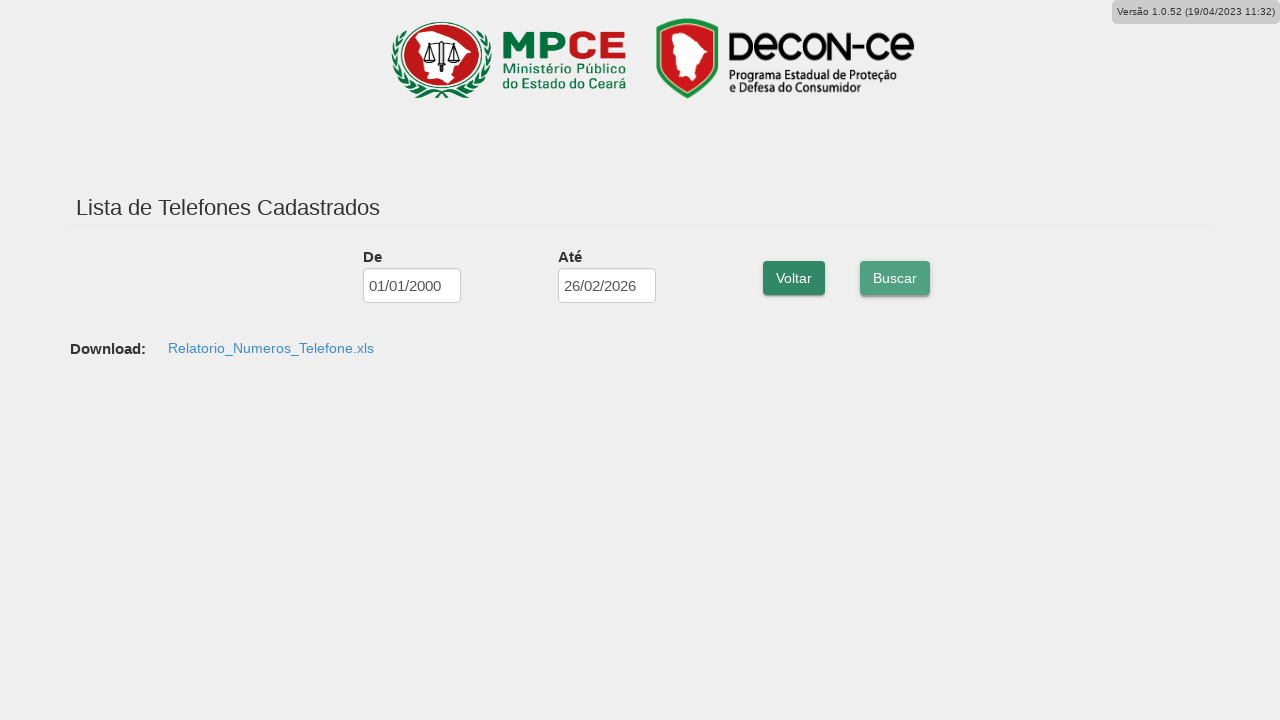

Clicked the download link to download results at (270, 348) on #ContentPlaceHolder1_lbDown
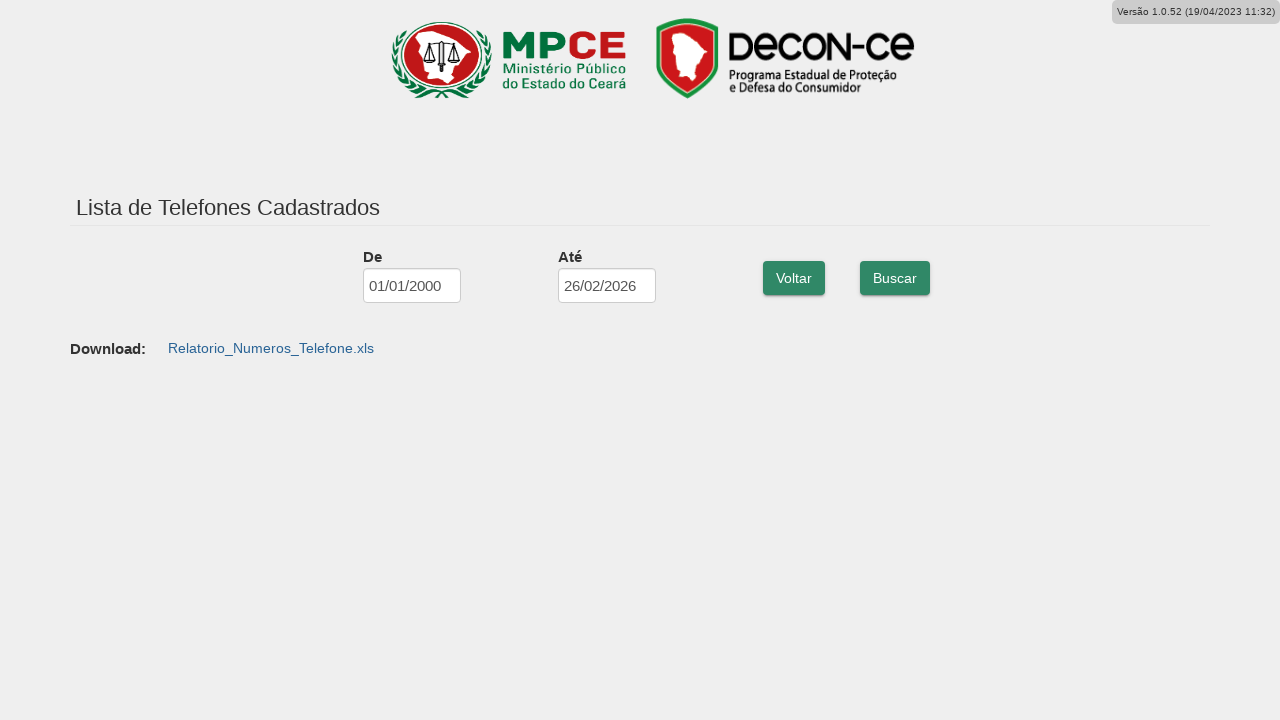

Waited for download to initiate
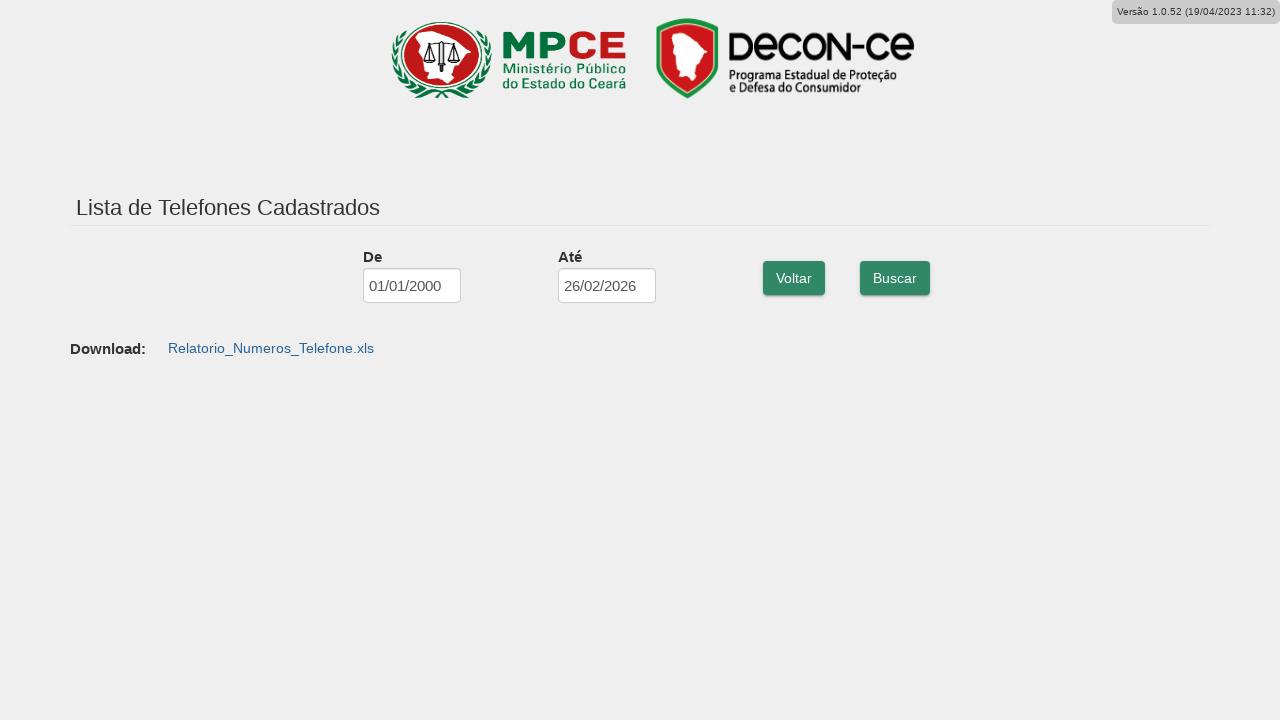

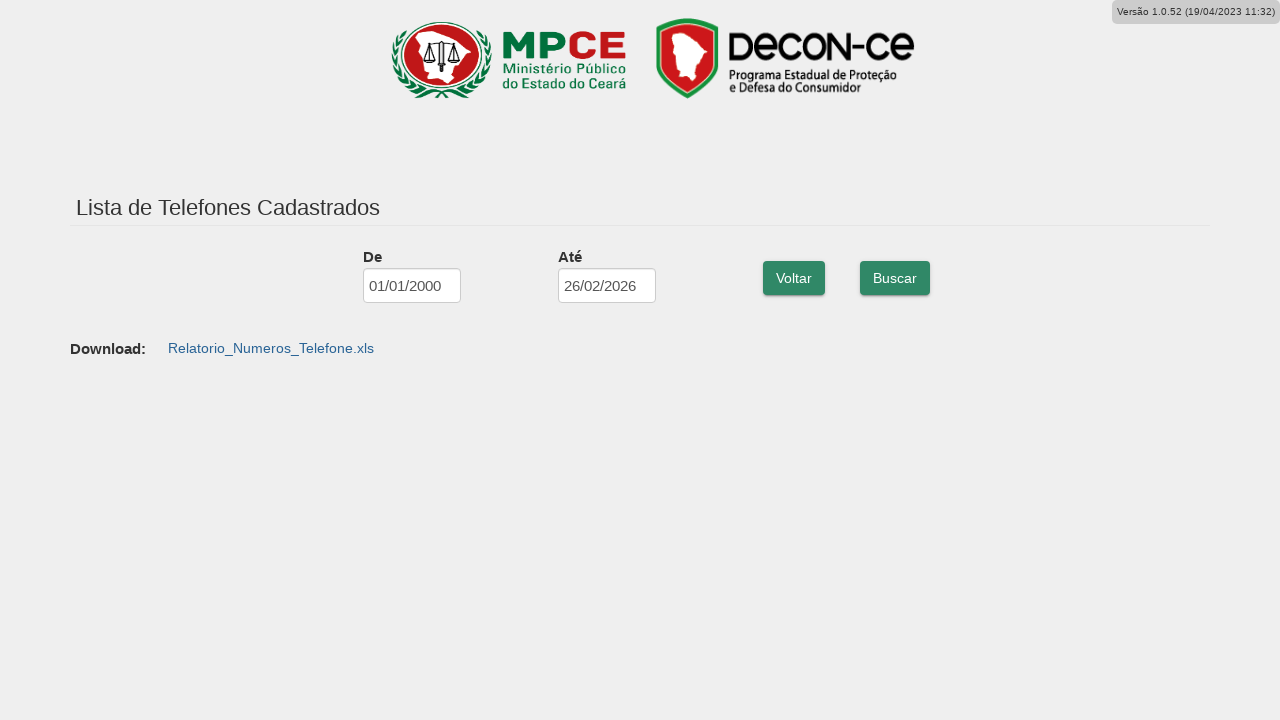